Tests a slow calculator web application by setting a delay, performing addition of 7+8, and verifying the result equals 15

Starting URL: https://bonigarcia.dev/selenium-webdriver-java/slow-calculator.html

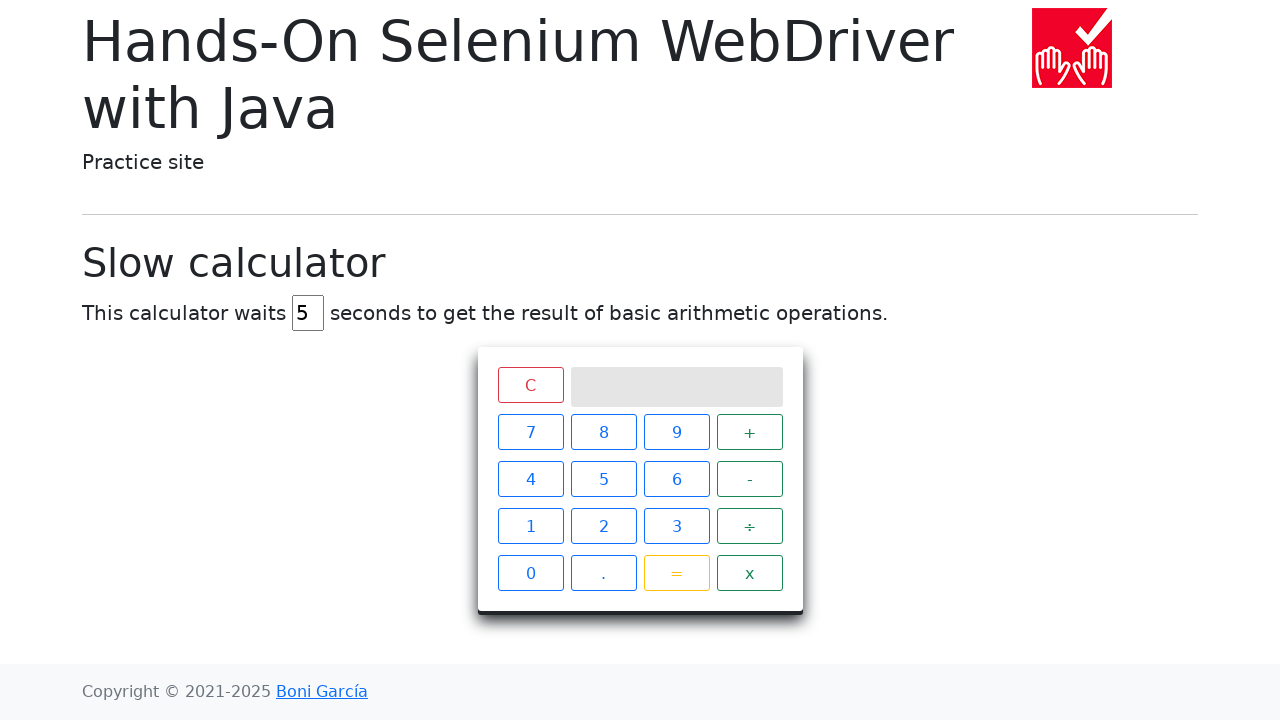

Navigated to slow calculator application
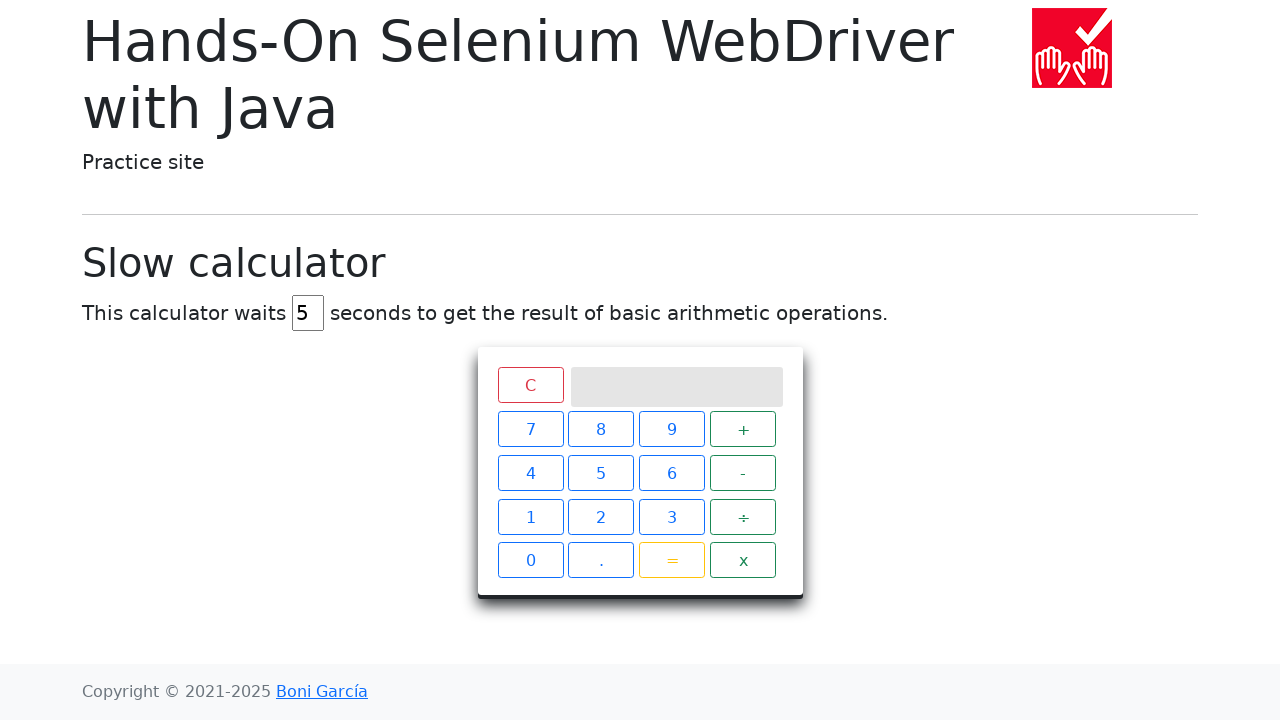

Cleared the delay input field on input[id="delay"]
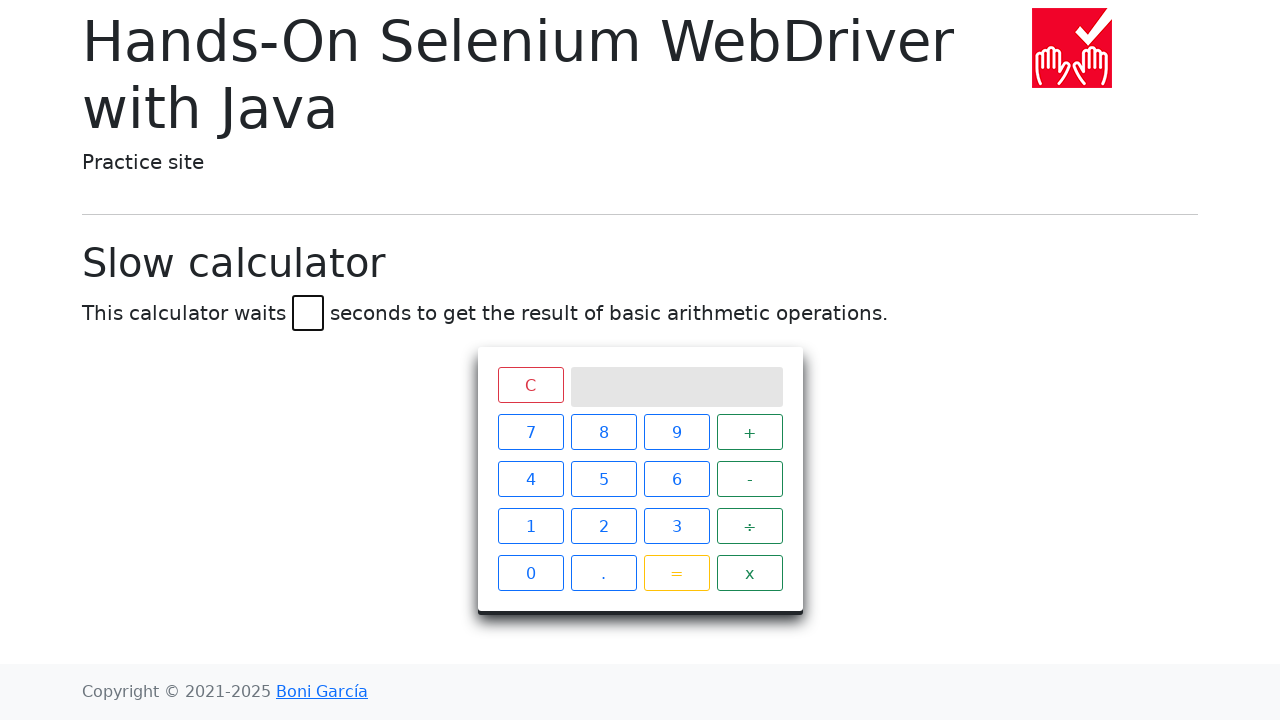

Set delay to 3 seconds on input[id="delay"]
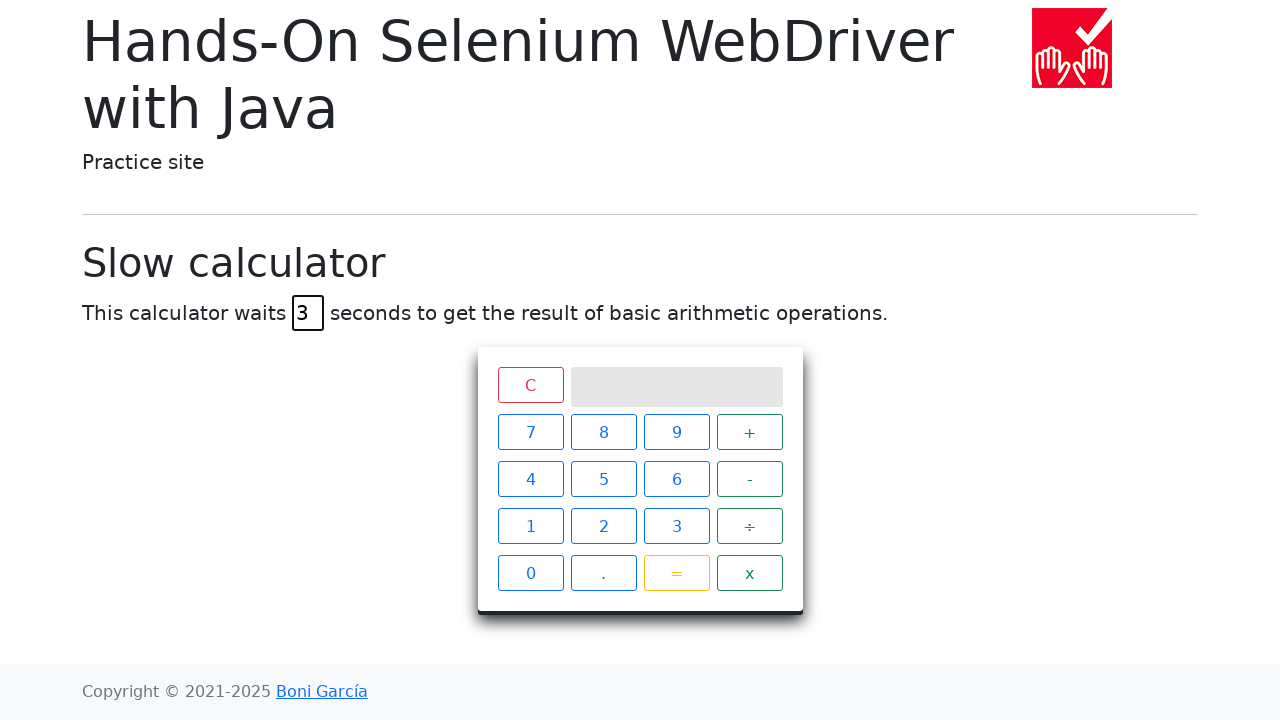

Clicked number 7 at (530, 432) on xpath=//span[contains(text(),"7")]
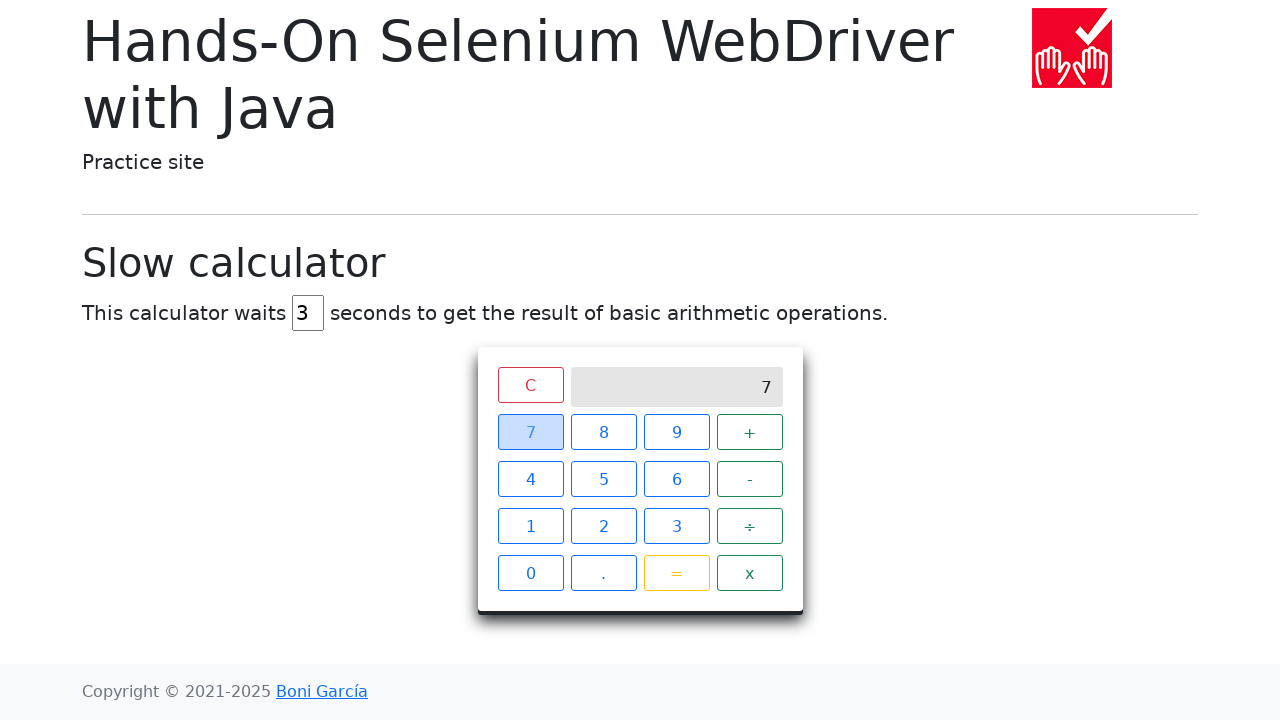

Clicked addition operator at (750, 432) on xpath=//span[contains(text(),"+")]
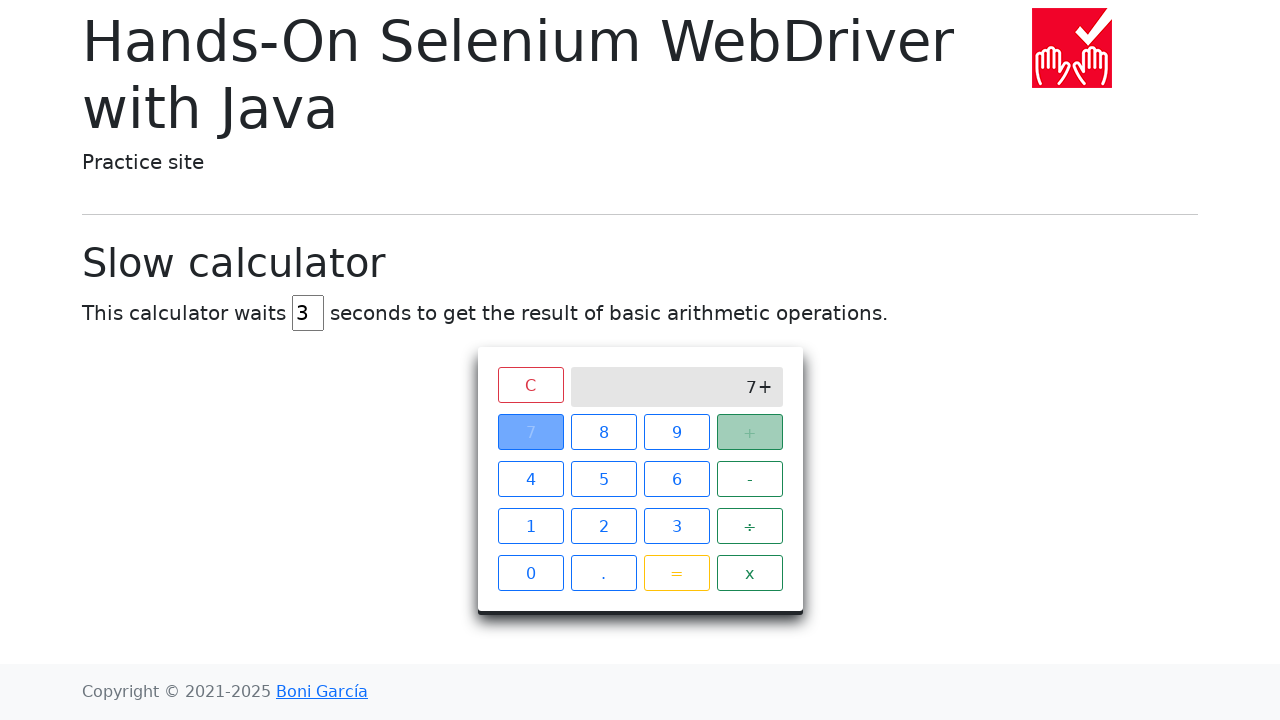

Clicked number 8 at (604, 432) on xpath=//span[contains(text(),"8")]
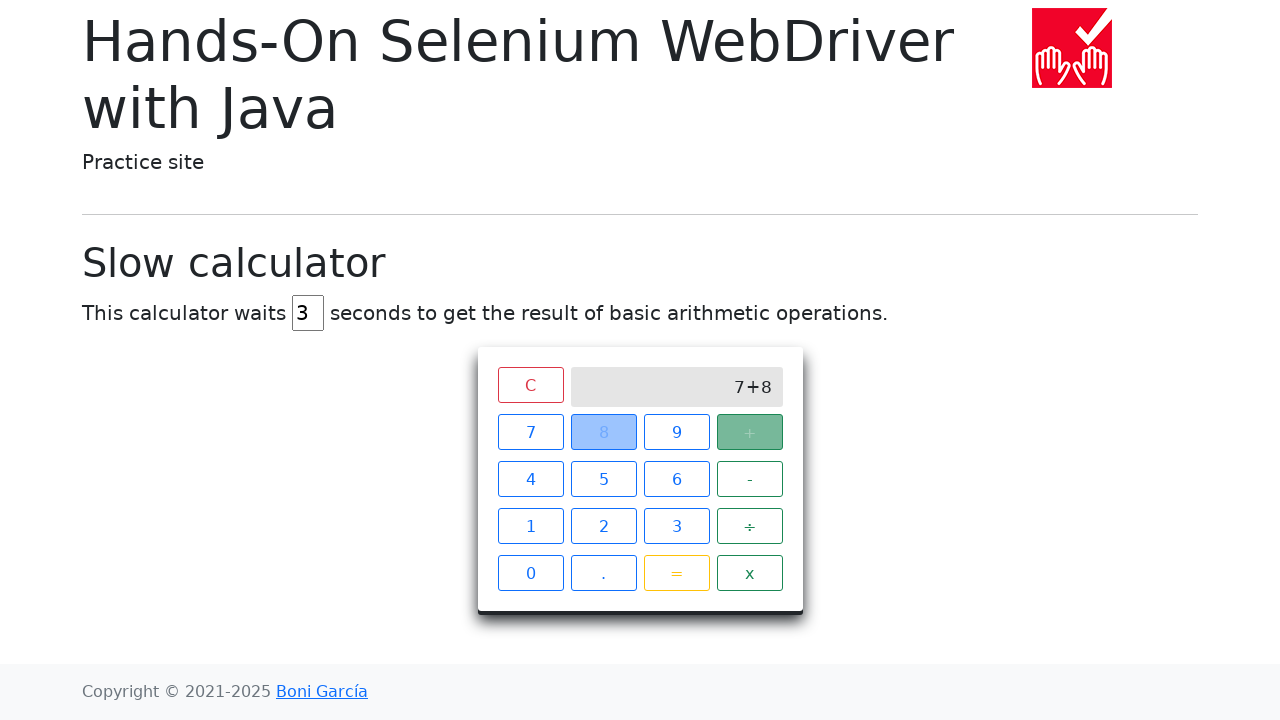

Clicked equals button to calculate result at (676, 573) on xpath=//span[contains(text(),"=")]
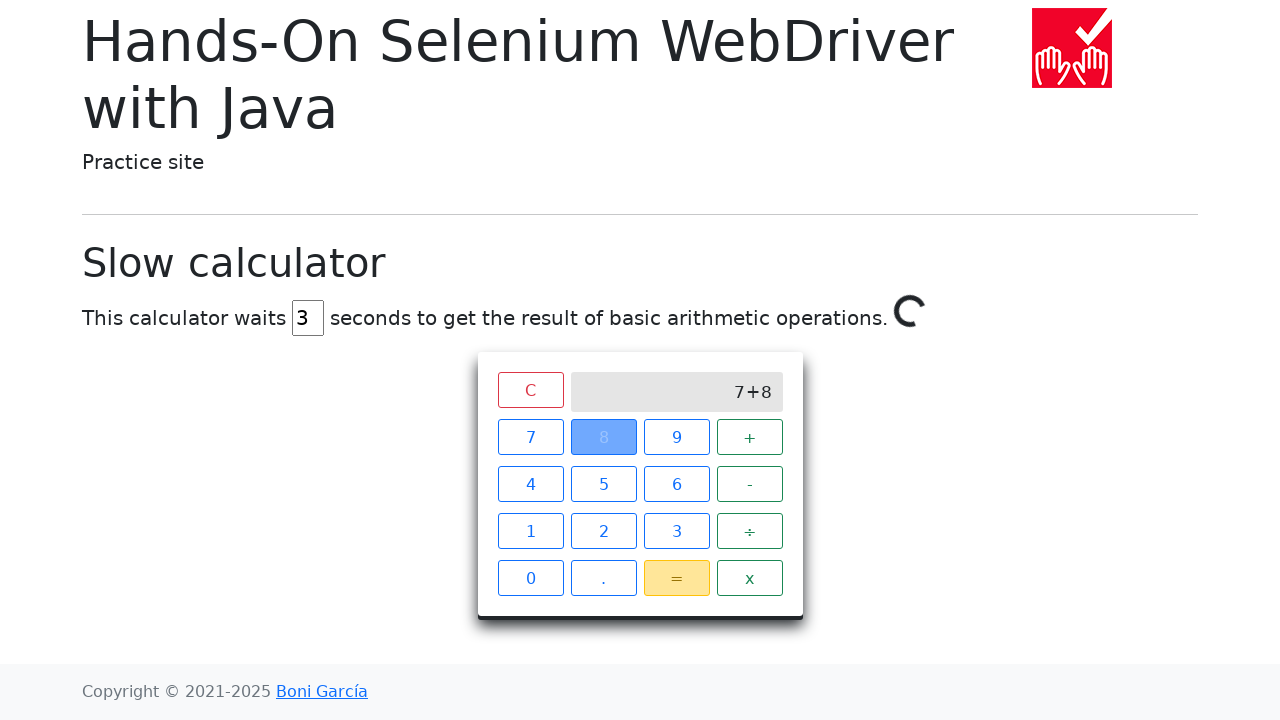

Verified calculator result equals 15 after 3 second delay
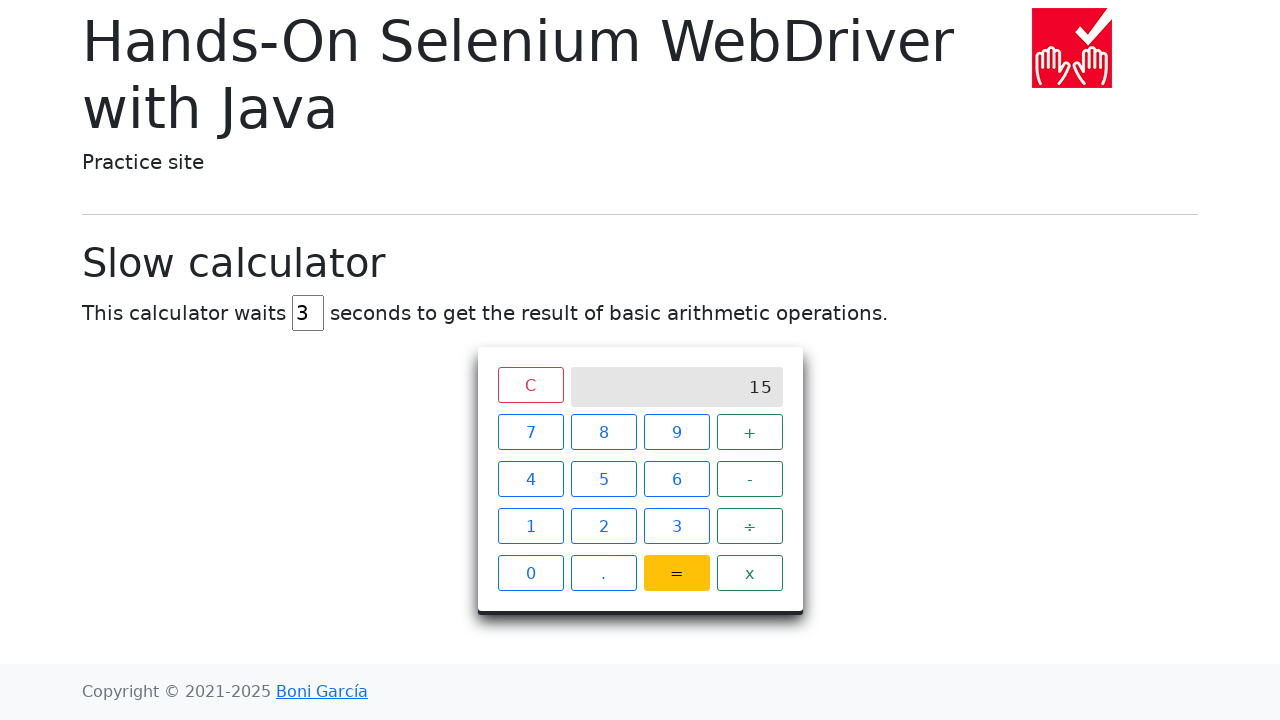

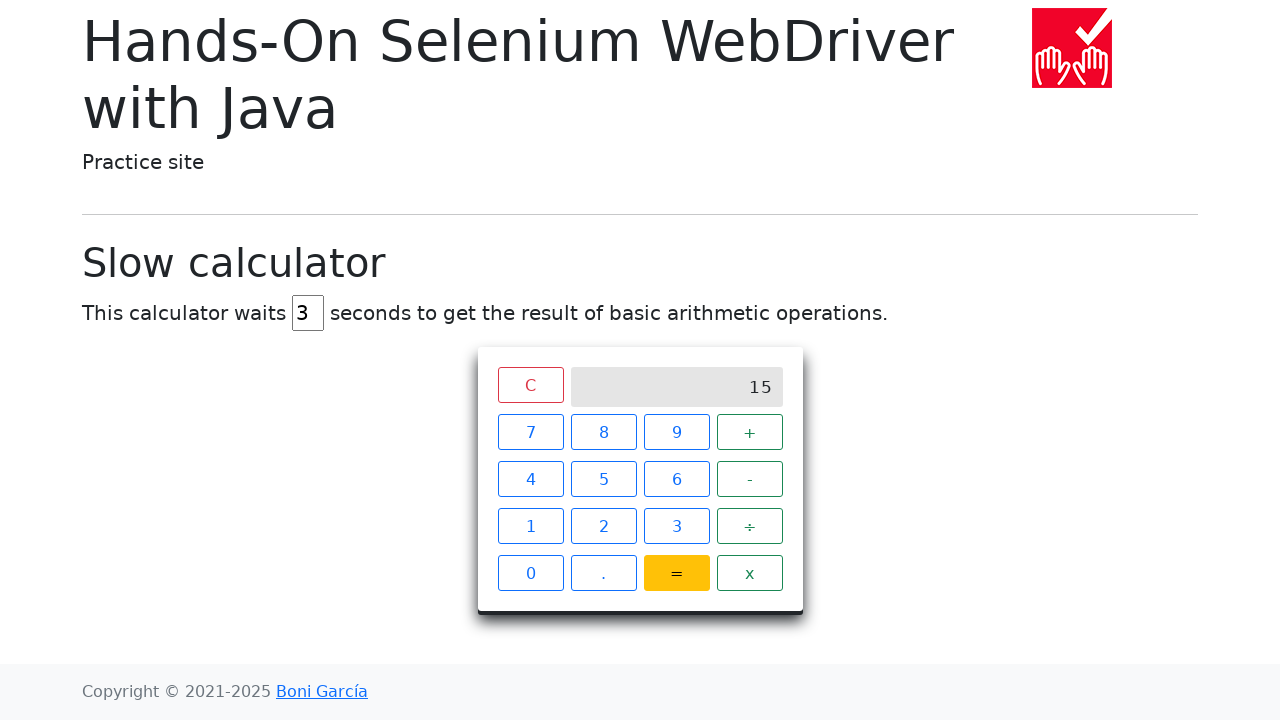